Tests navigation by clicking a training link, going back, and handling stale element by re-finding and clicking the link again

Starting URL: http://www.pavantestingtools.com

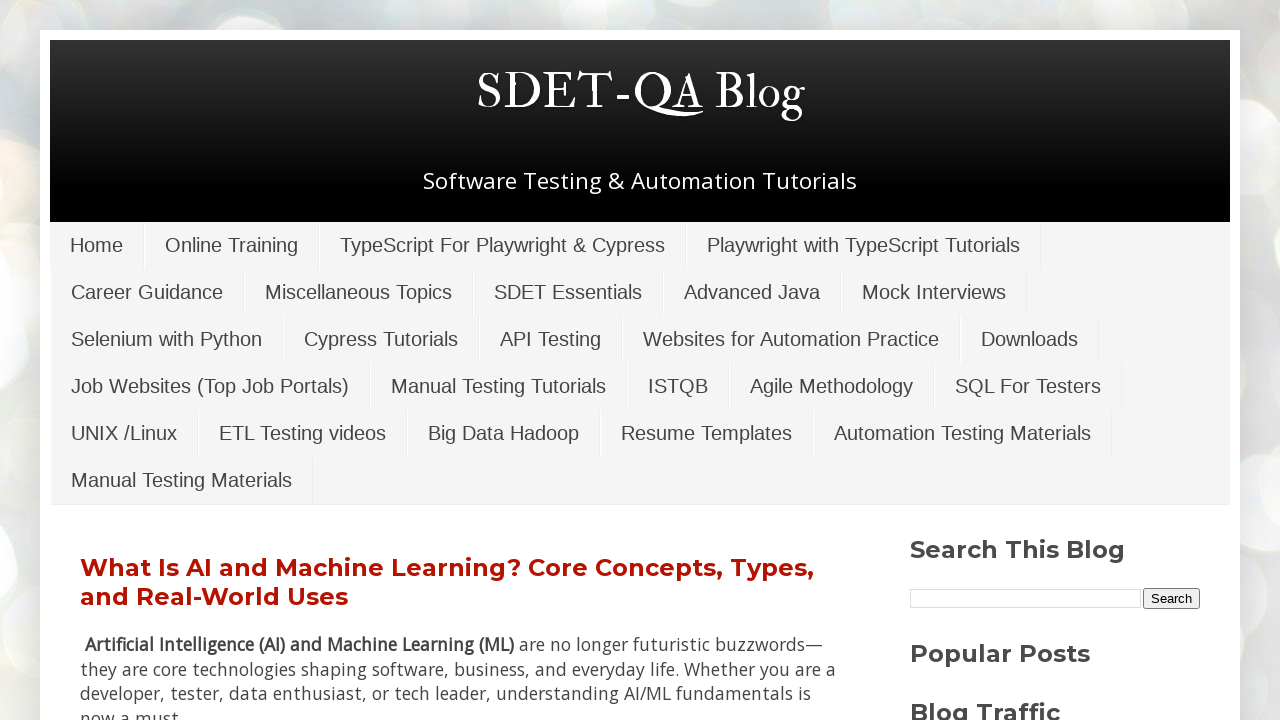

Clicked on the Online Training link at (232, 245) on xpath=//a[normalize-space()='Online Training']
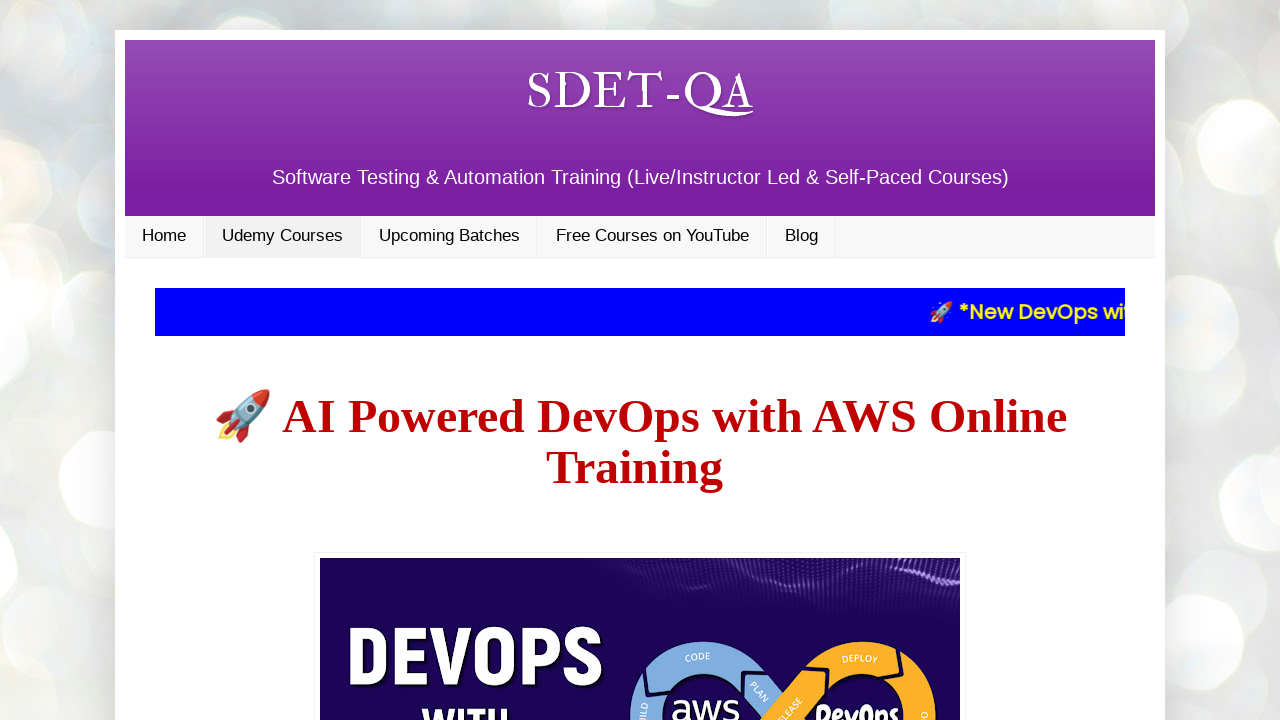

Navigated back to the previous page
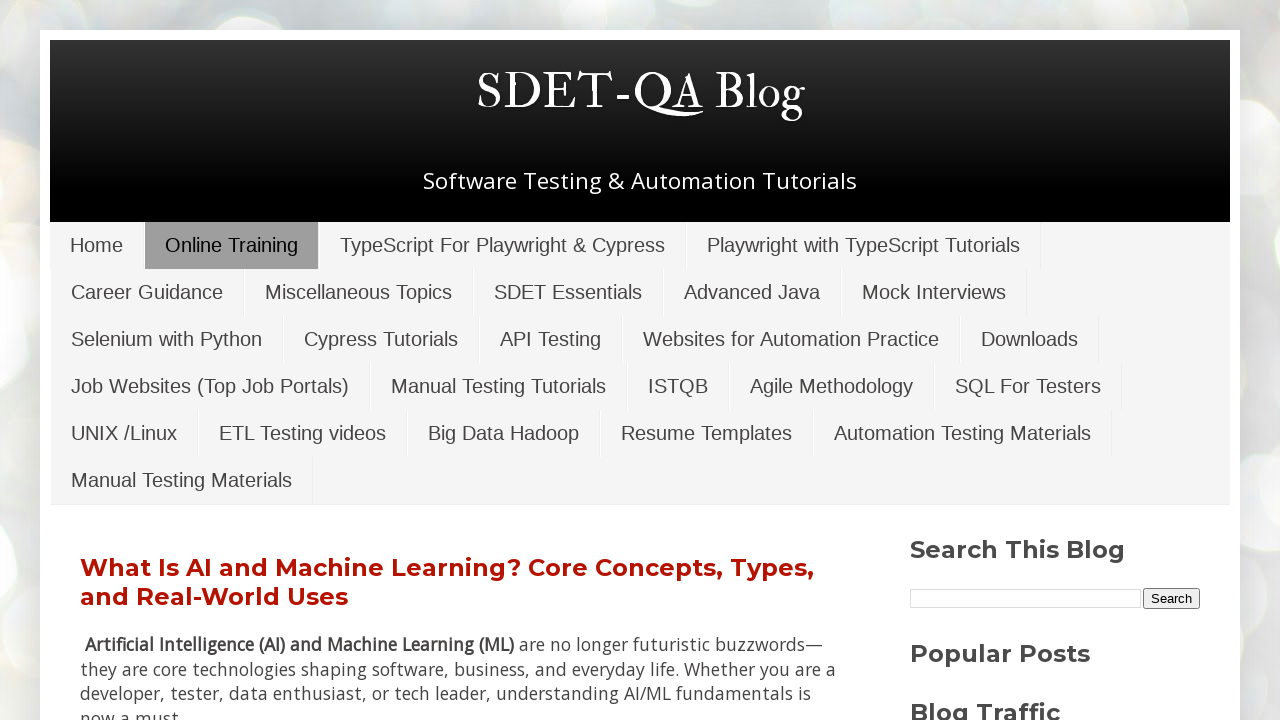

Waited 2000ms for page to load
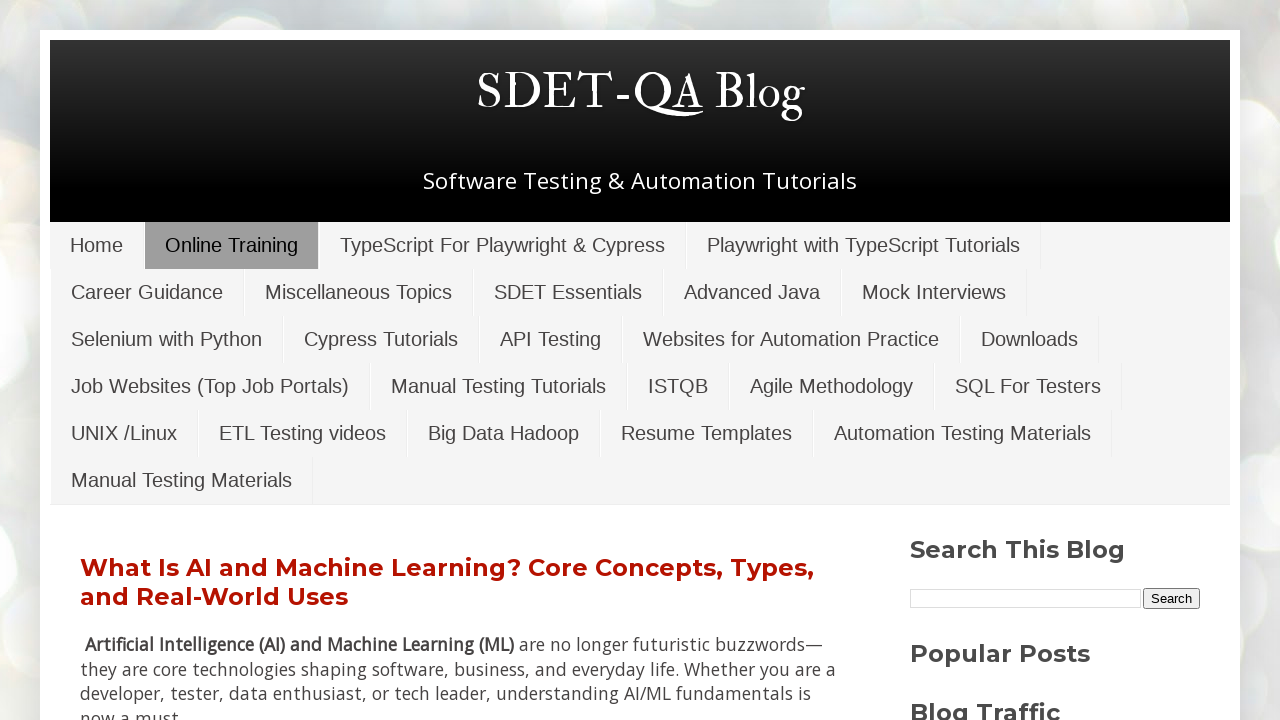

Re-found and clicked the Online Training link to handle stale element at (232, 245) on xpath=//a[normalize-space()='Online Training']
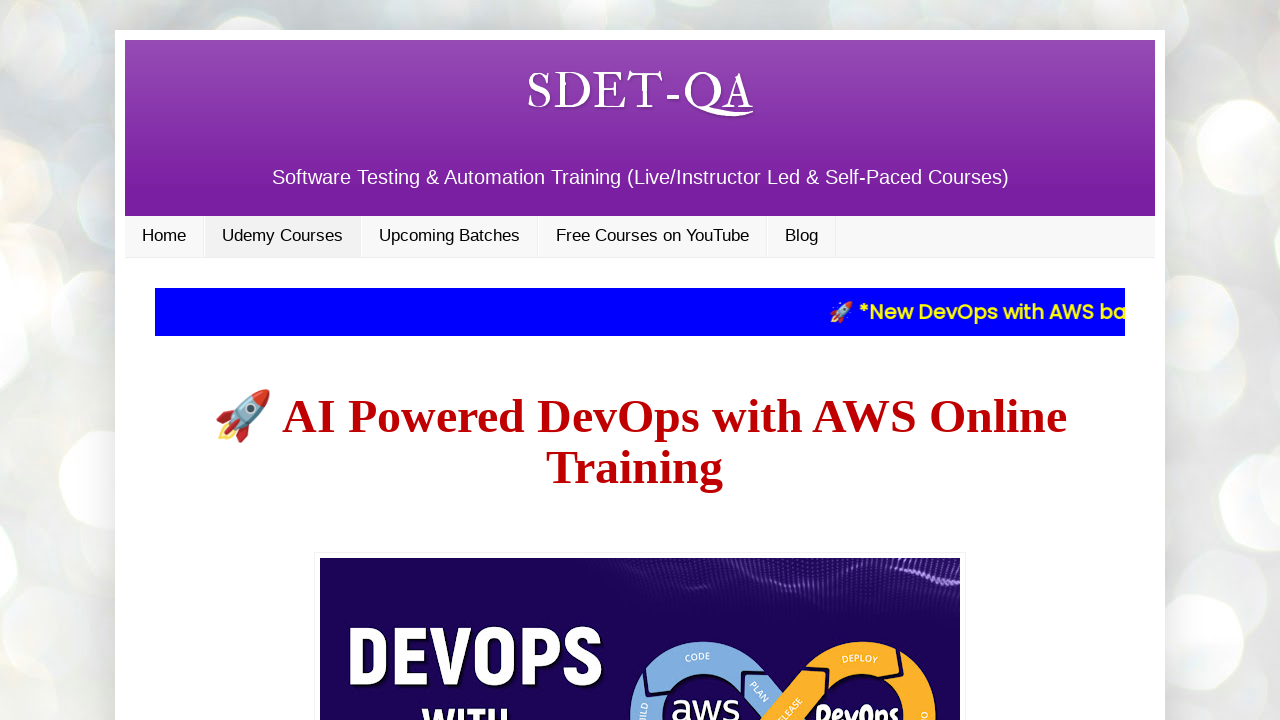

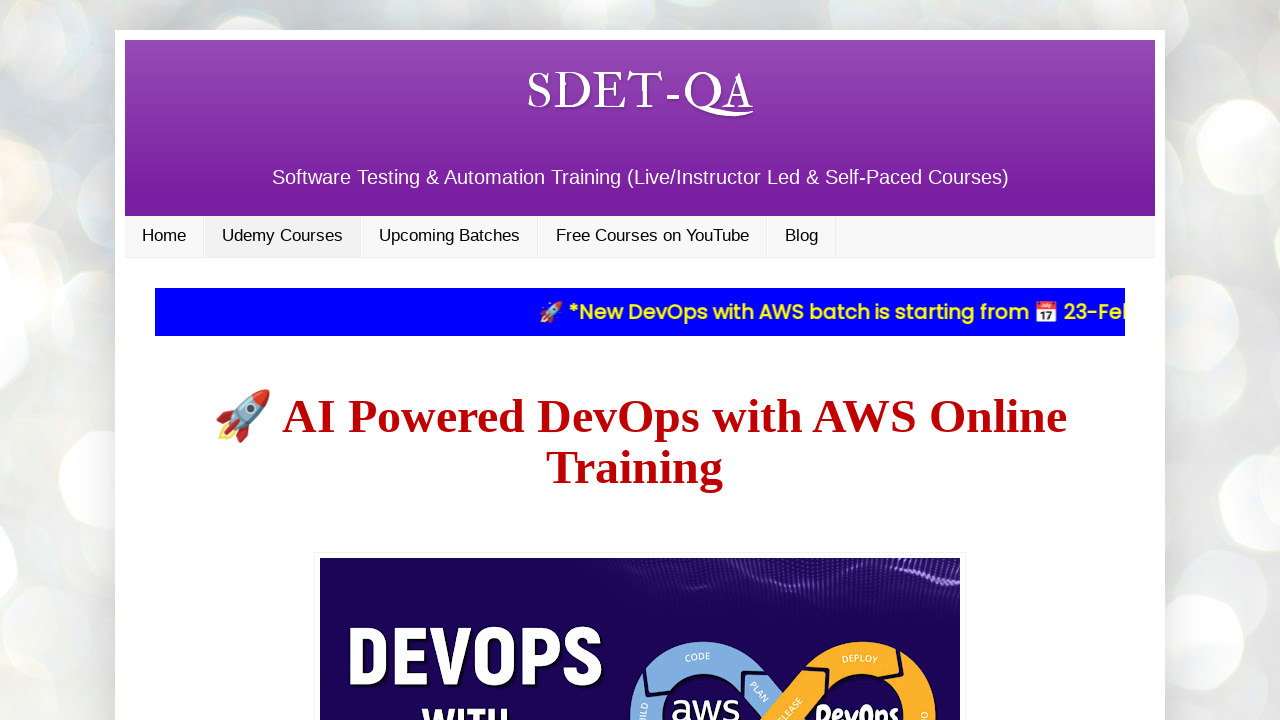